Tests cookie deletion and recreation by clearing all cookies, performing a search, and verifying a new visitorid cookie is created with a different value.

Starting URL: http://bookline.hu/

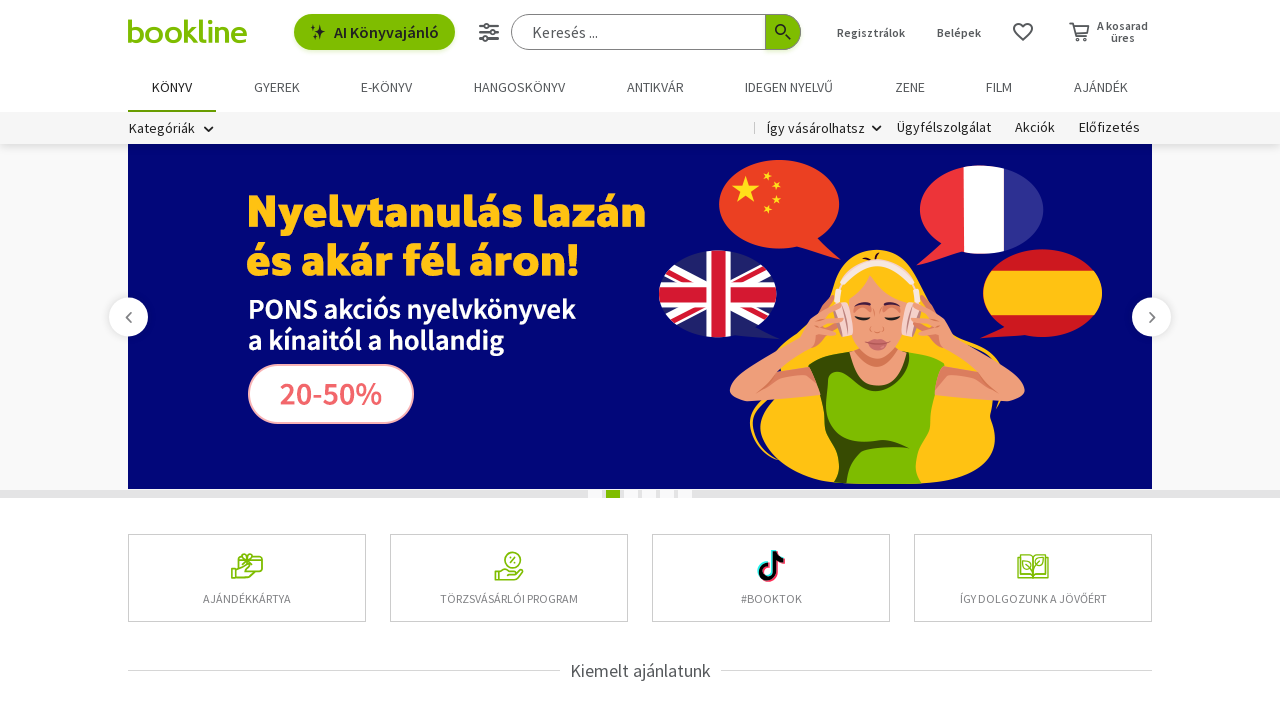

Retrieved all cookies from context
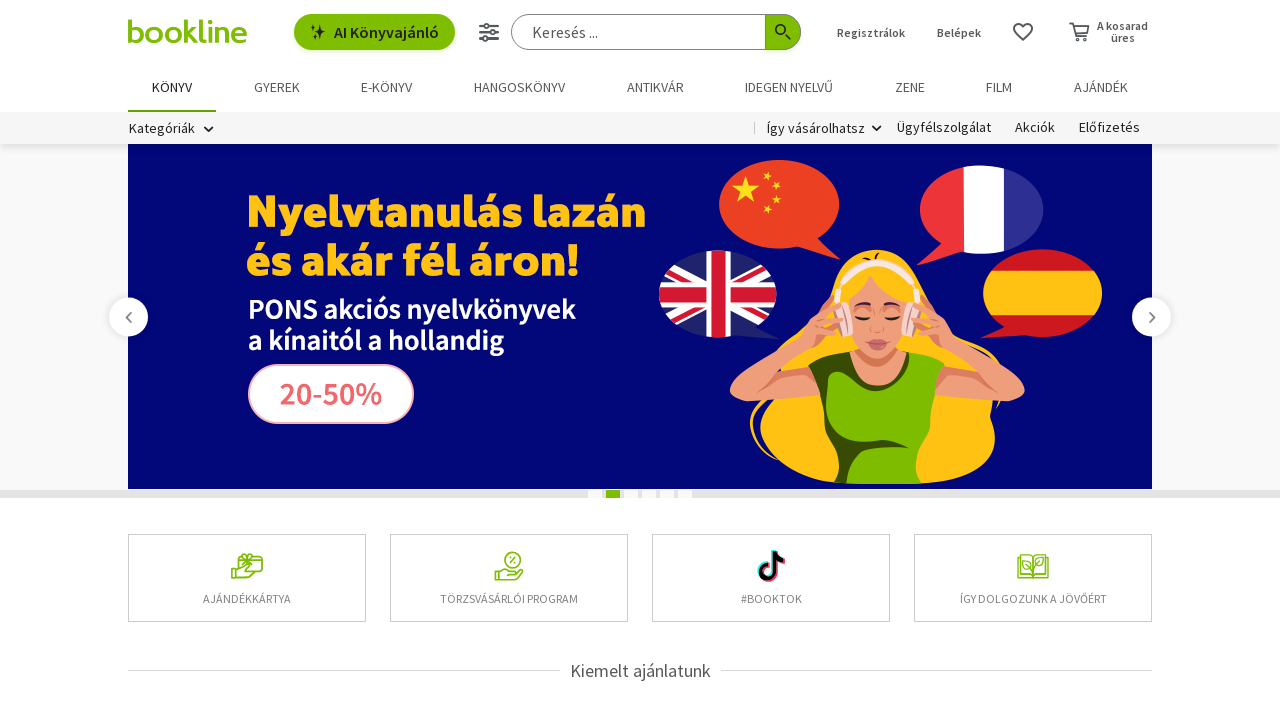

Found initial visitorid cookie
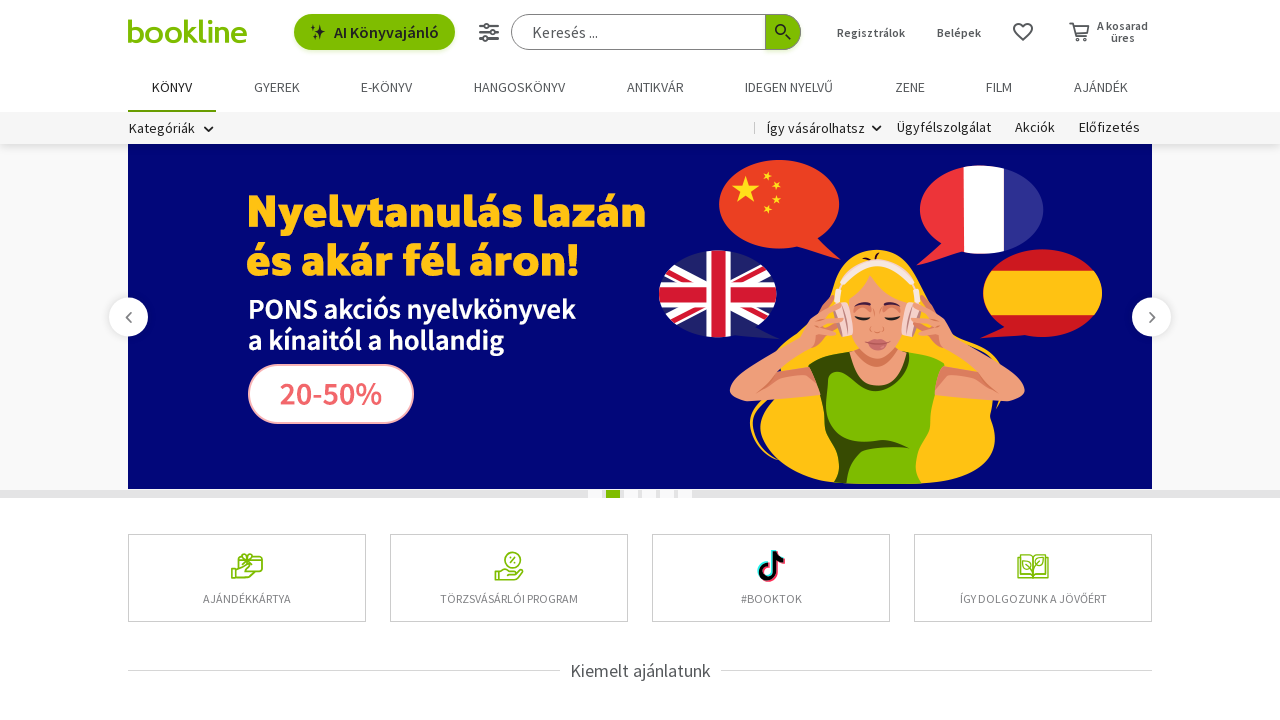

Verified initial visitorid cookie exists
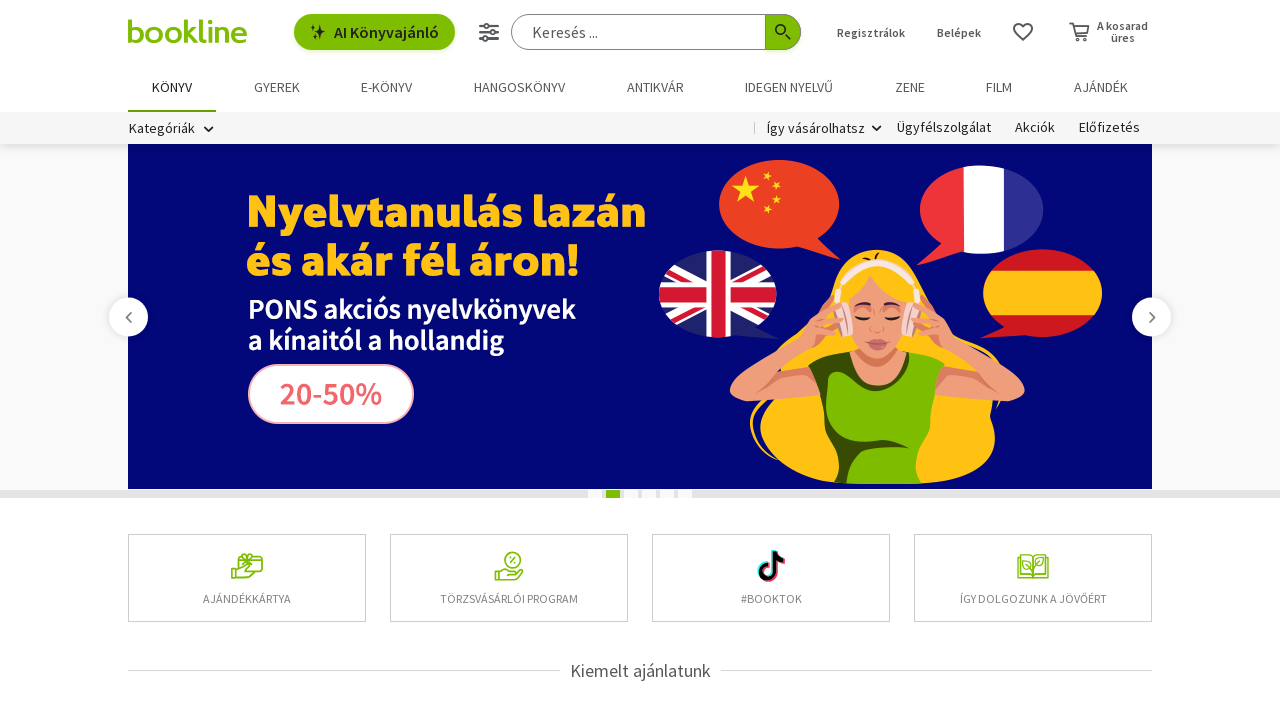

Captured original cookie value: 0b267369-96e3-4f01-a2aa-1e1dddc1d2a2
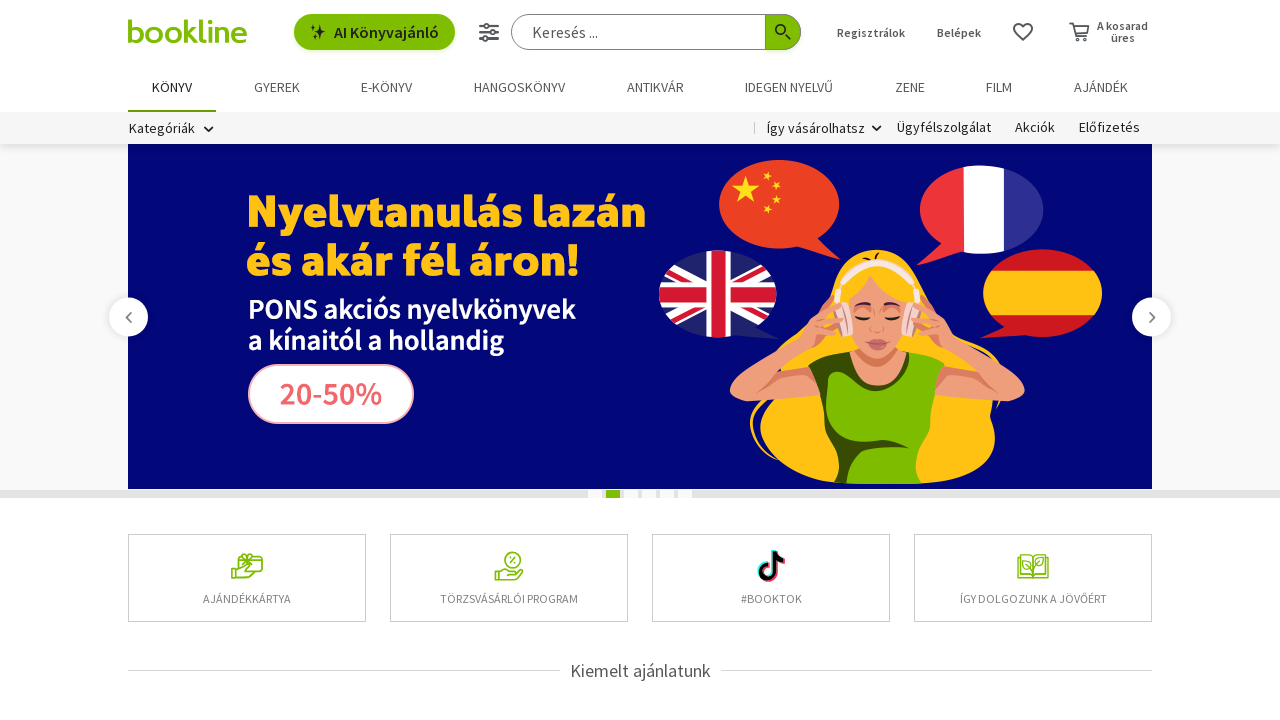

Verified original cookie value is not empty
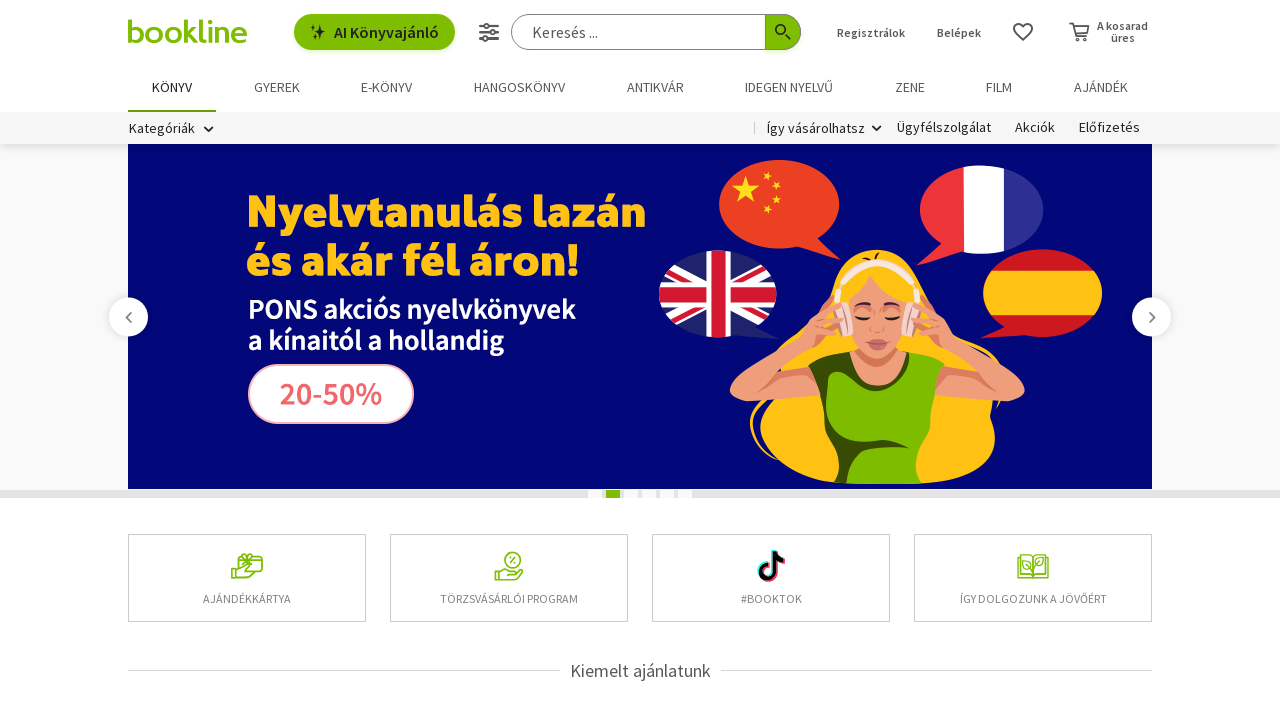

Cleared all cookies from context
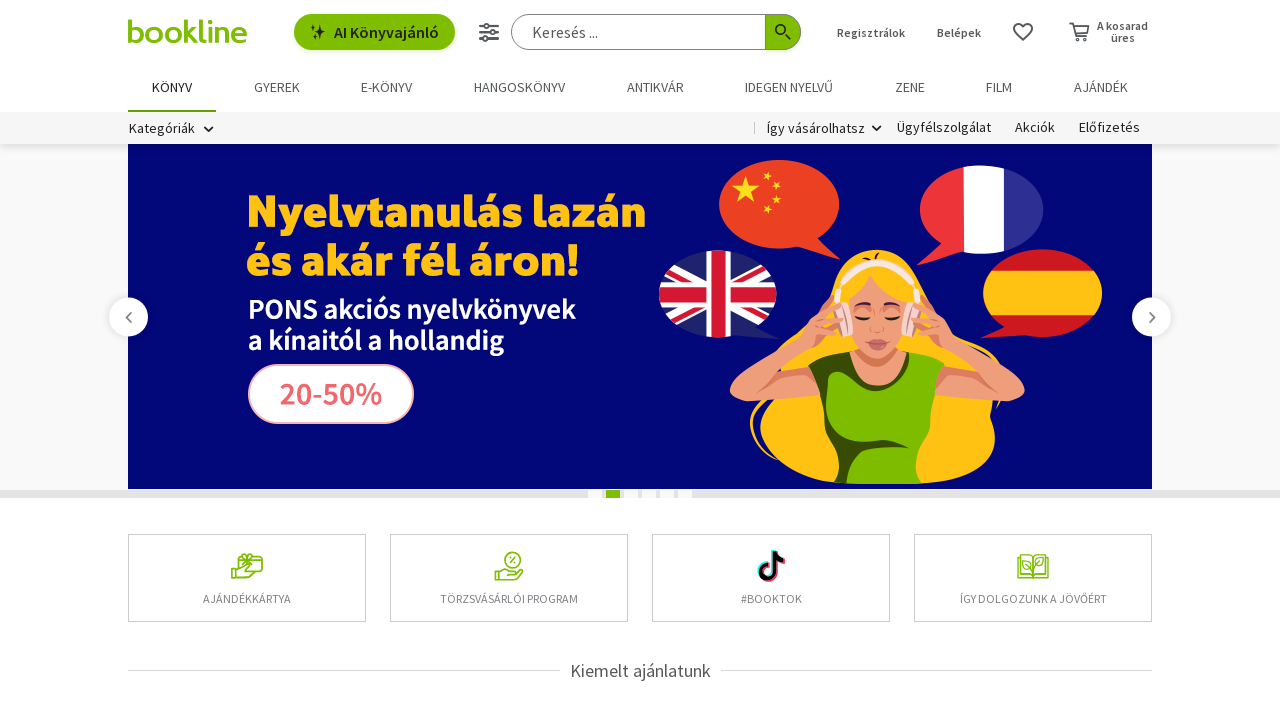

Retrieved cookies after deletion
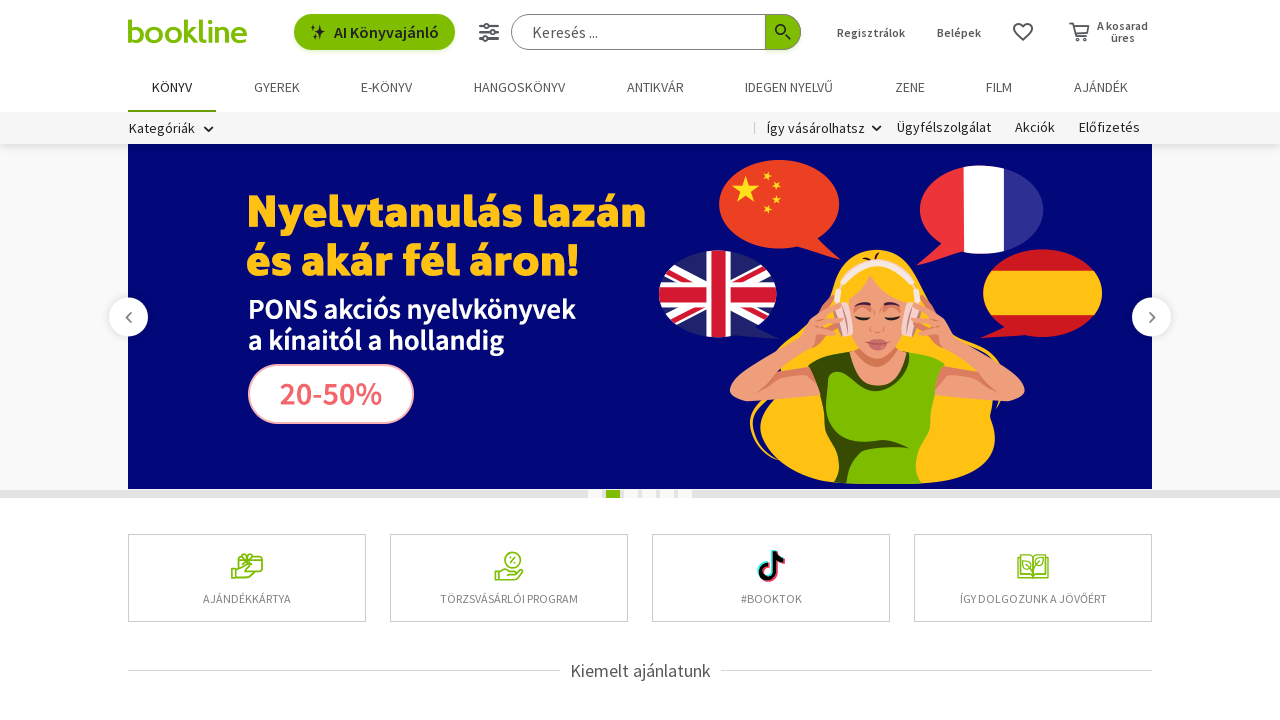

Checked if visitorid cookie was deleted
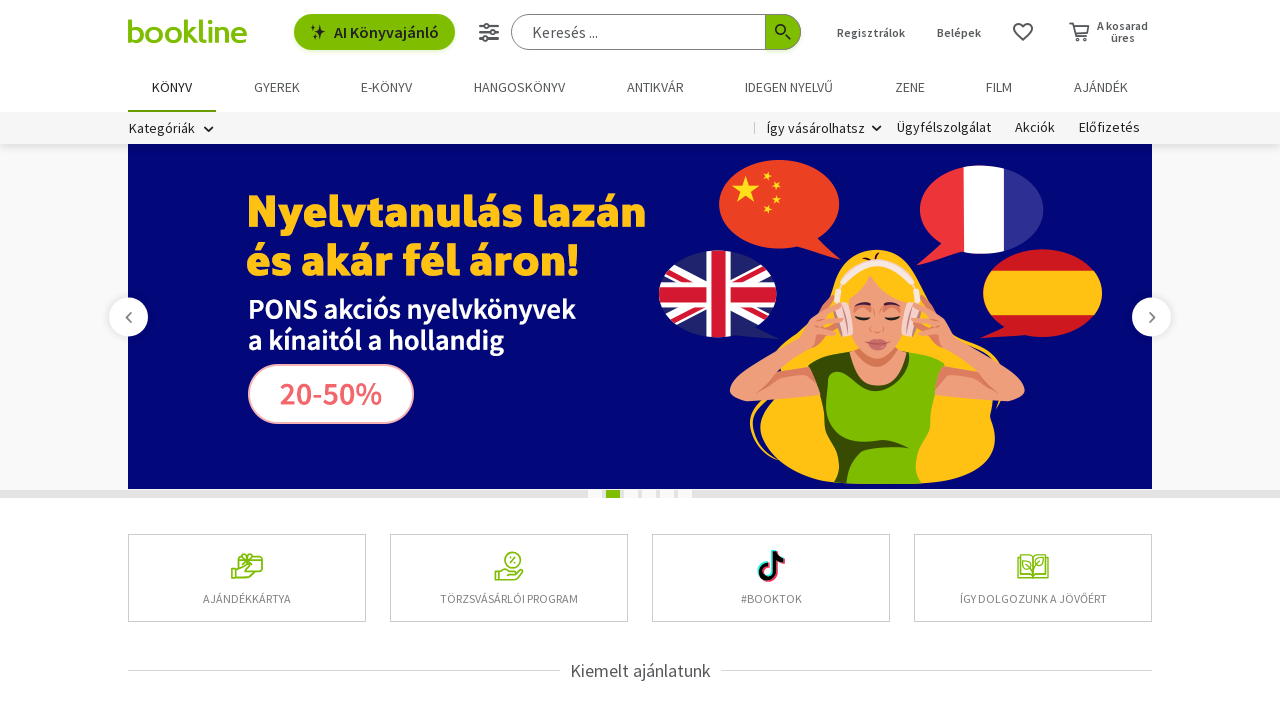

Verified visitorid cookie was successfully deleted
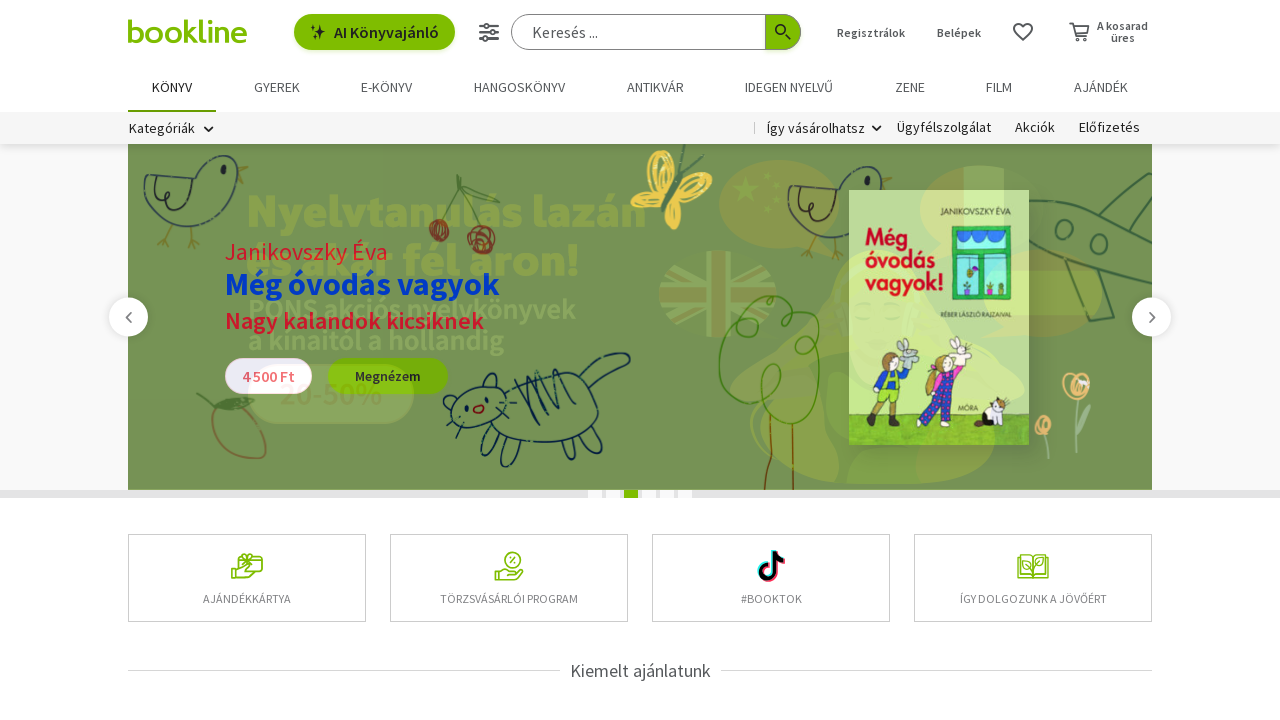

Filled search field with 'Szent Johanna Gimi' on input[name='searchfield']
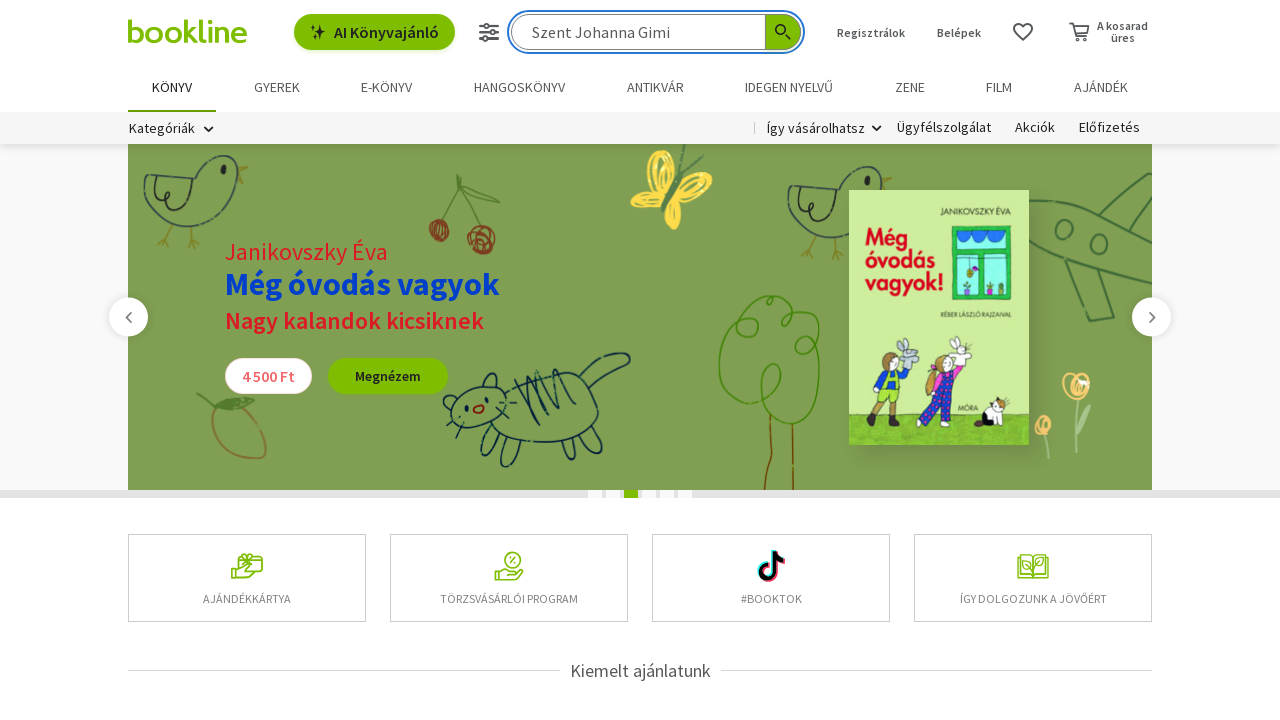

Pressed Enter to perform book search on input[name='searchfield']
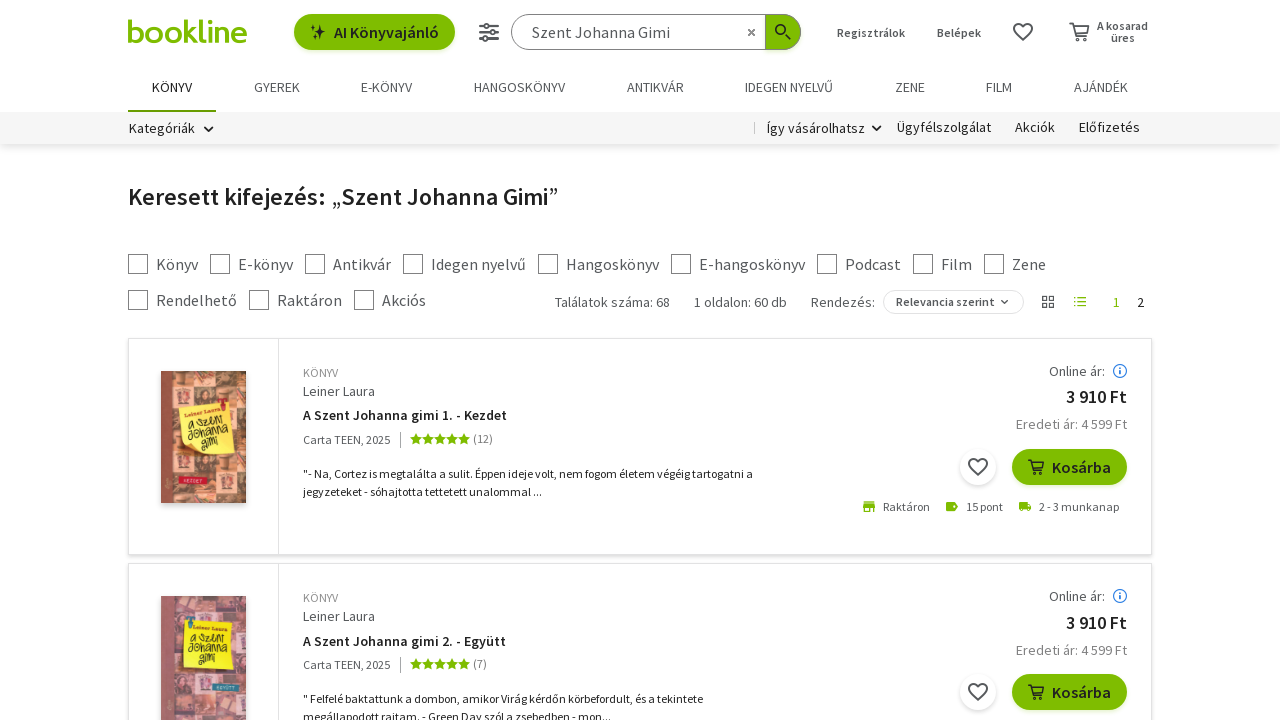

Waited for page to reach networkidle state after search
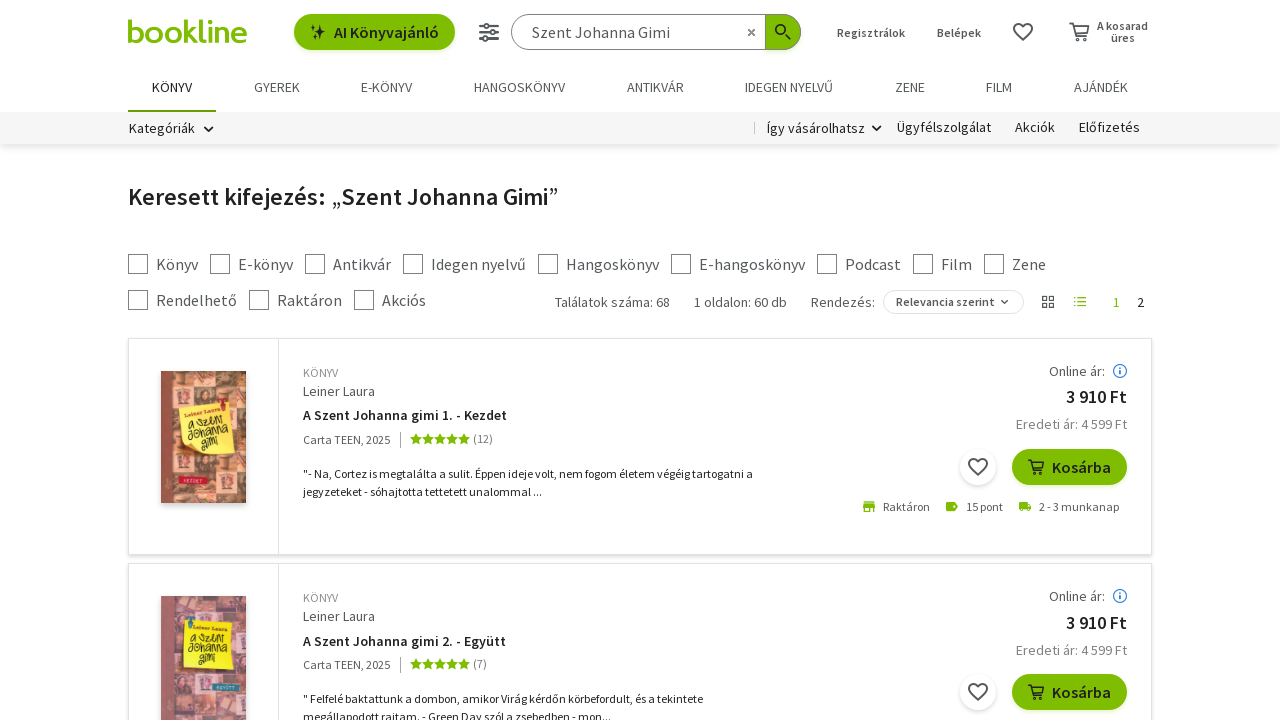

Retrieved all cookies after search
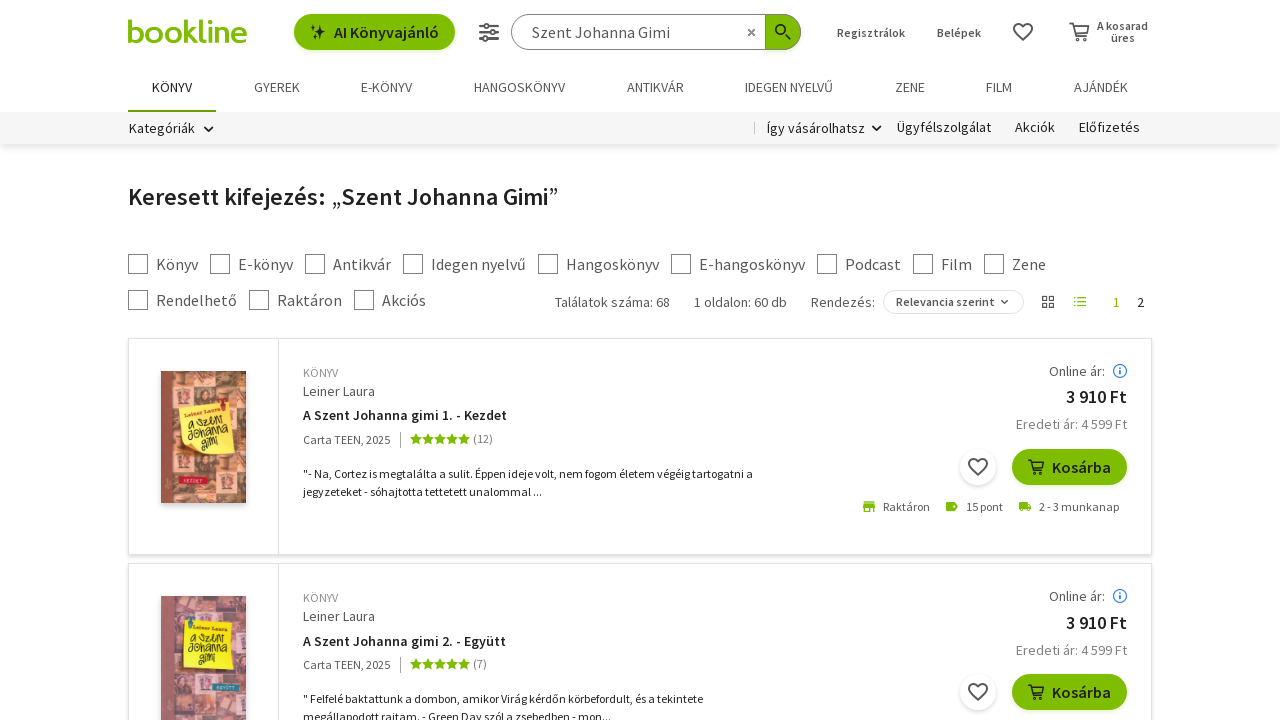

Found recreated visitorid cookie
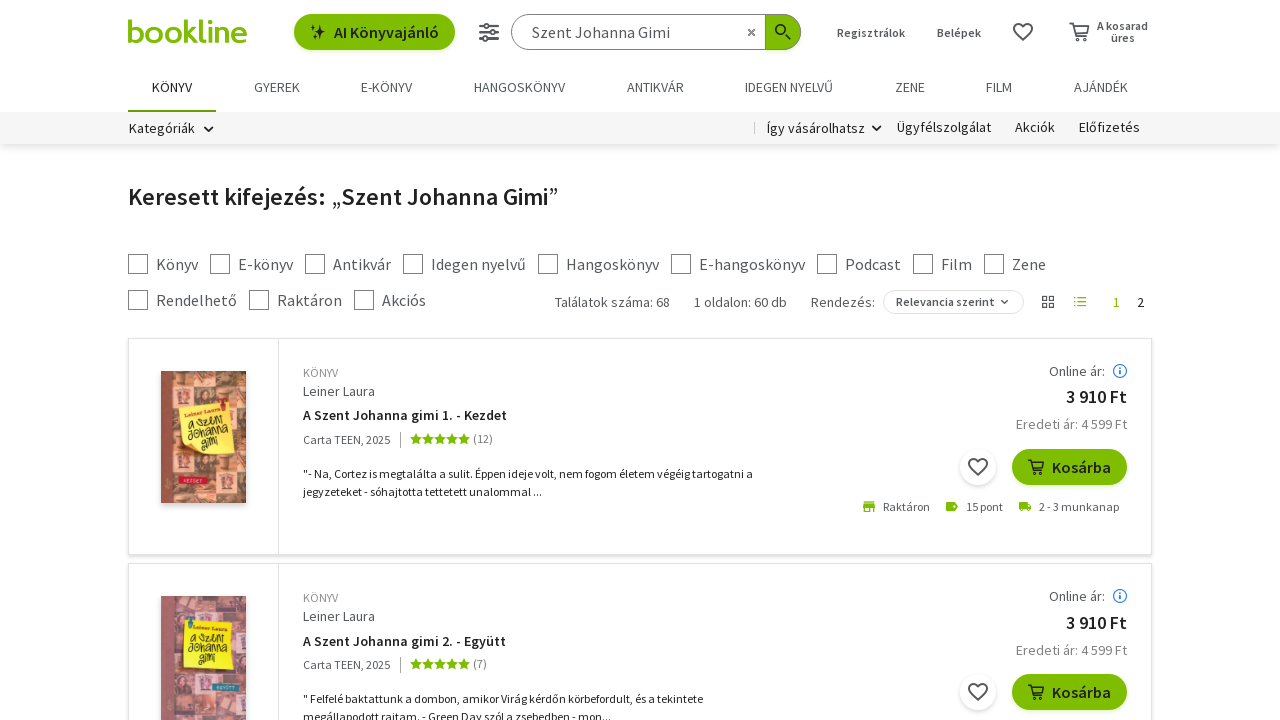

Verified visitorid cookie was recreated after search
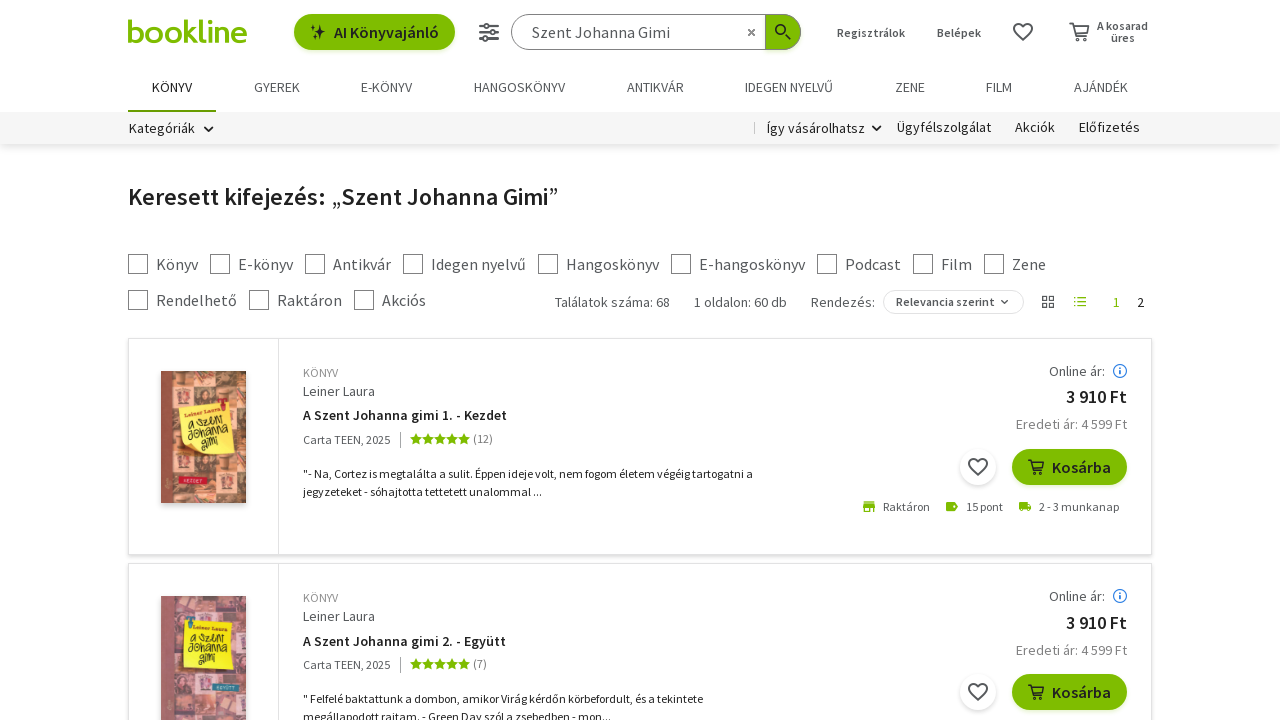

Verified recreated cookie has different value: 4f1bf566-864b-4ecb-9138-2b110563bad8
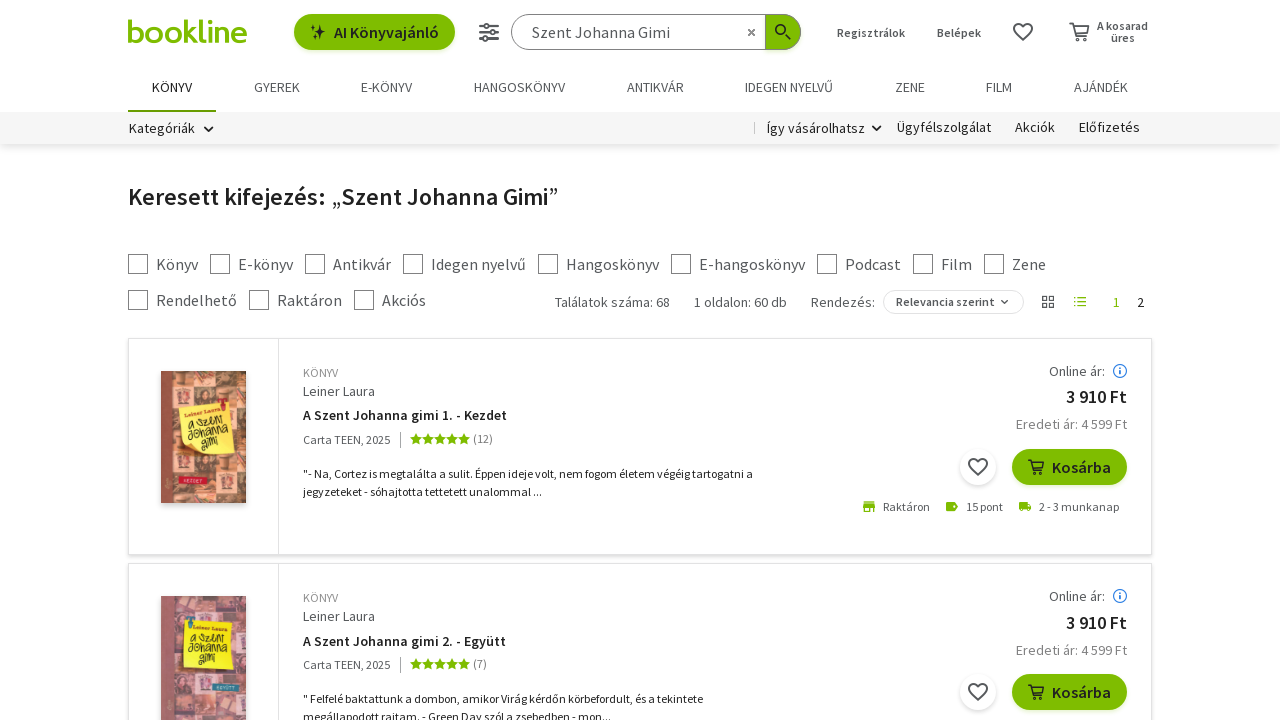

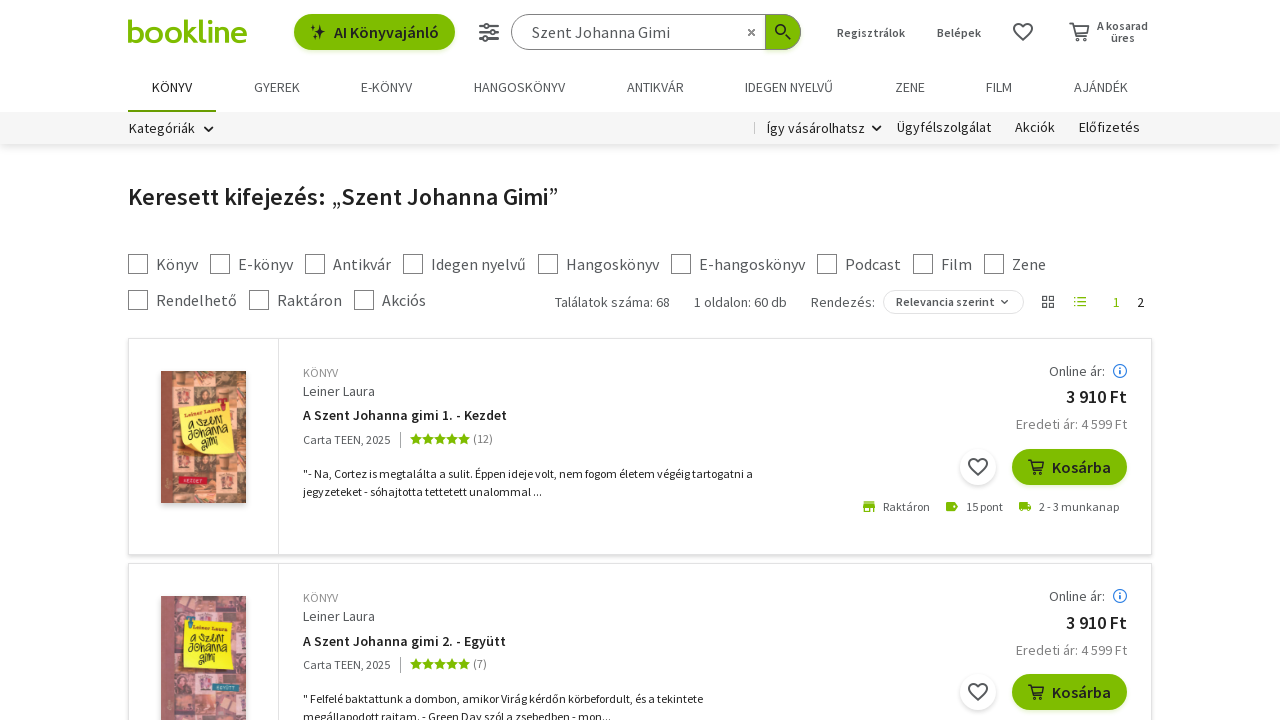